Navigates to Rediff mail login page, finds all links on the page, and clicks on the "Forgot Password?" link

Starting URL: https://mail.rediff.com/cgi-bin/login.cgi

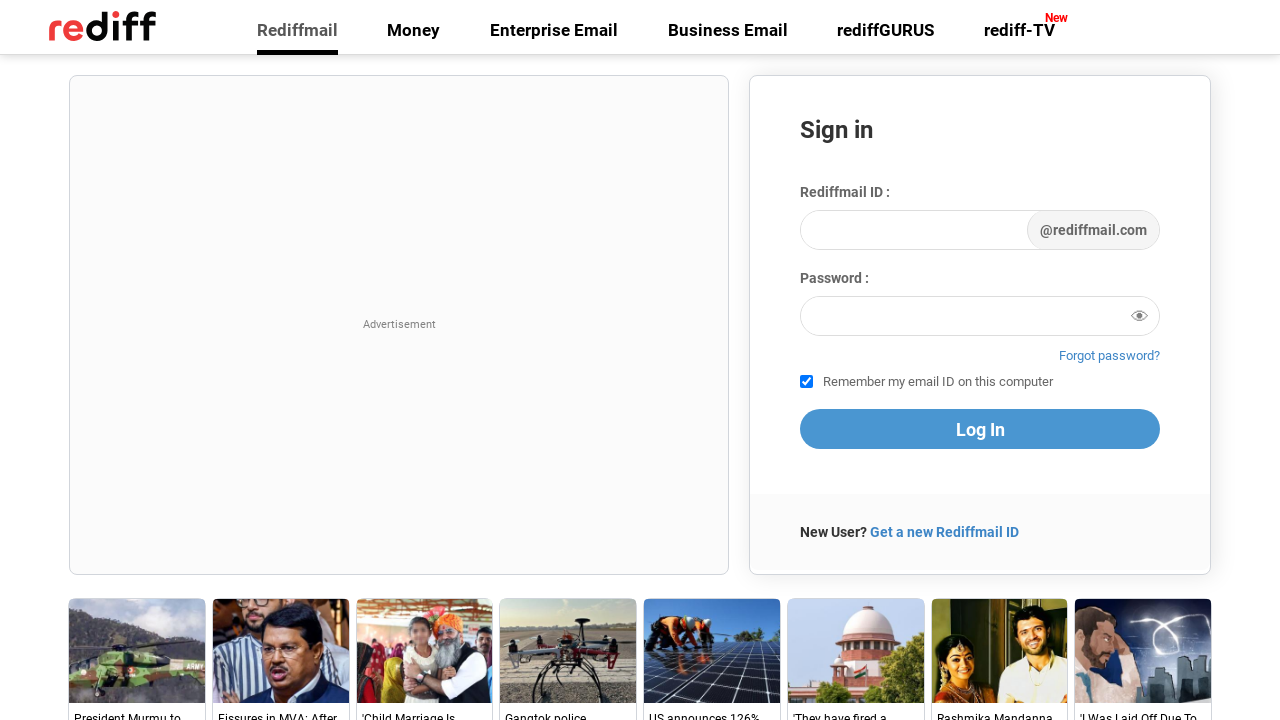

Navigated to Rediff mail login page
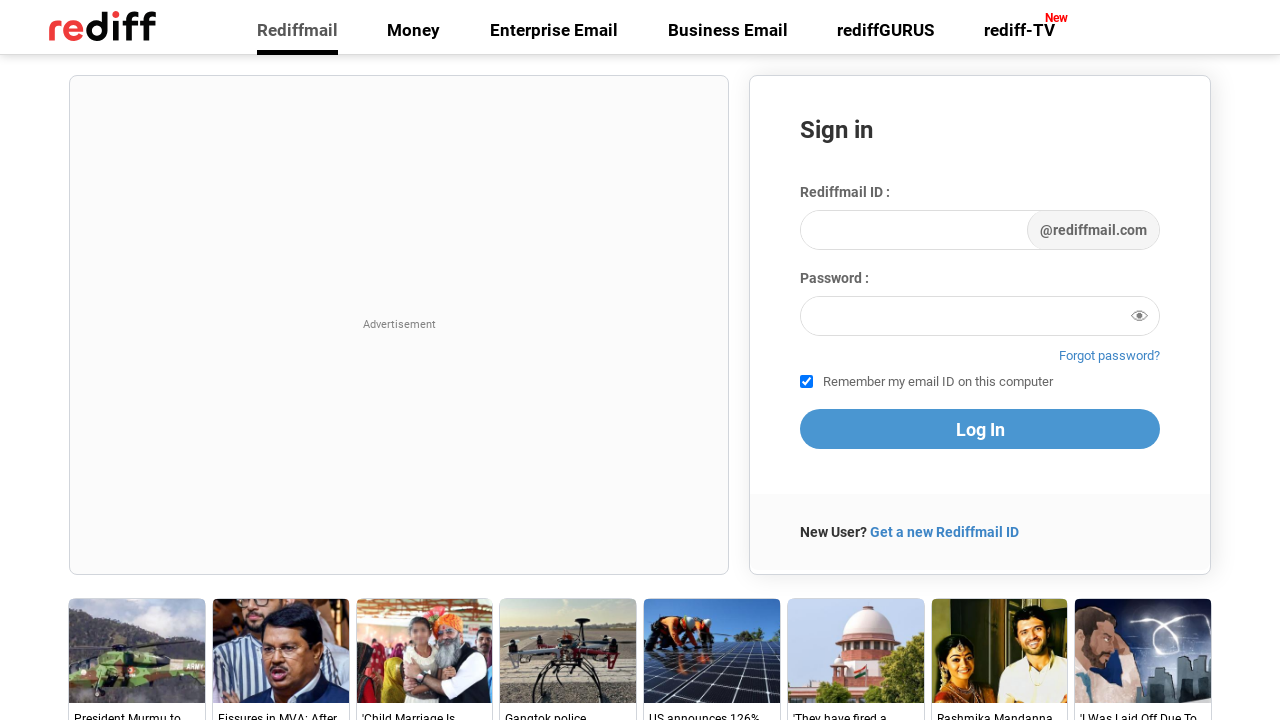

Found all links on the page
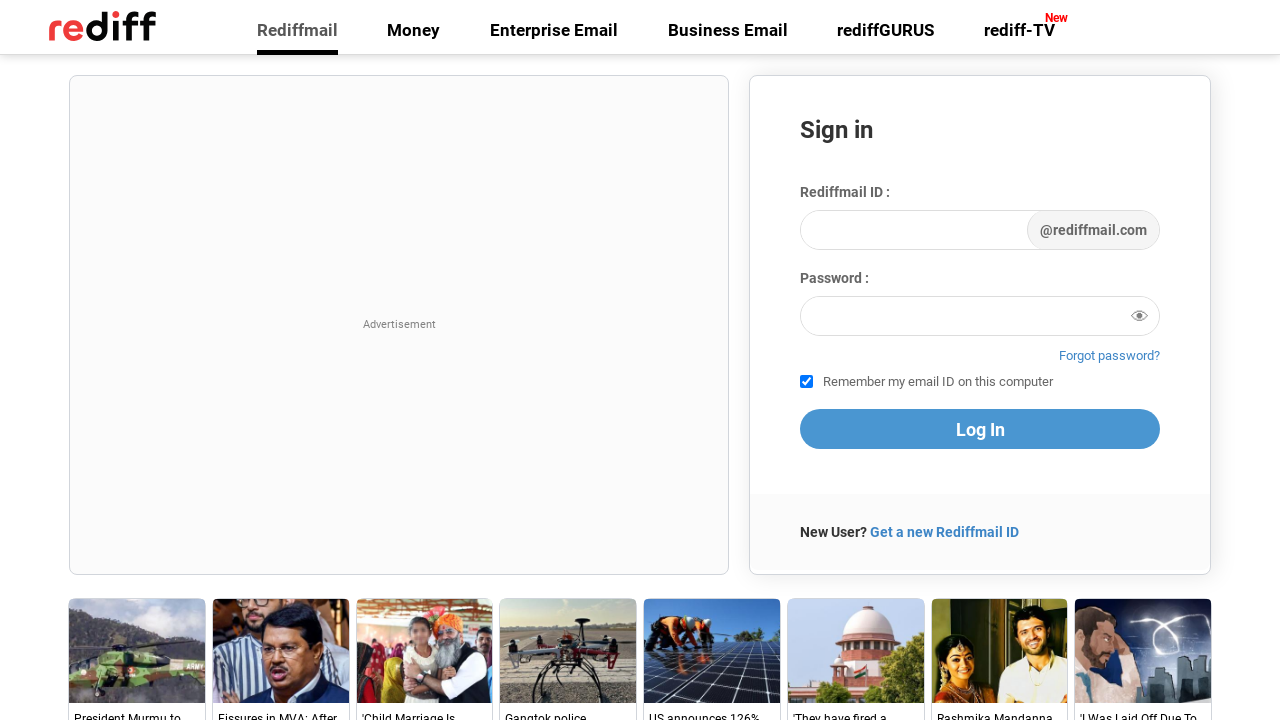

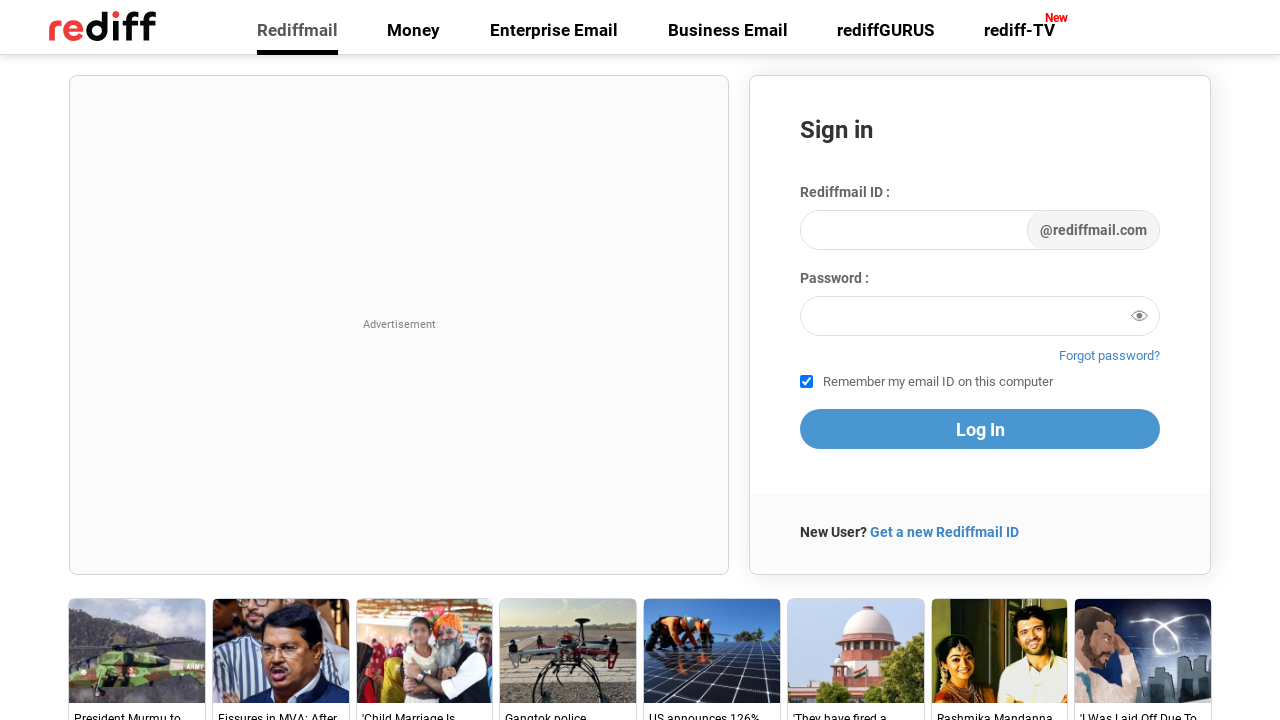